Tests a verification flow by clicking a verify button and checking that a success message appears on the page.

Starting URL: http://suninjuly.github.io/wait1.html

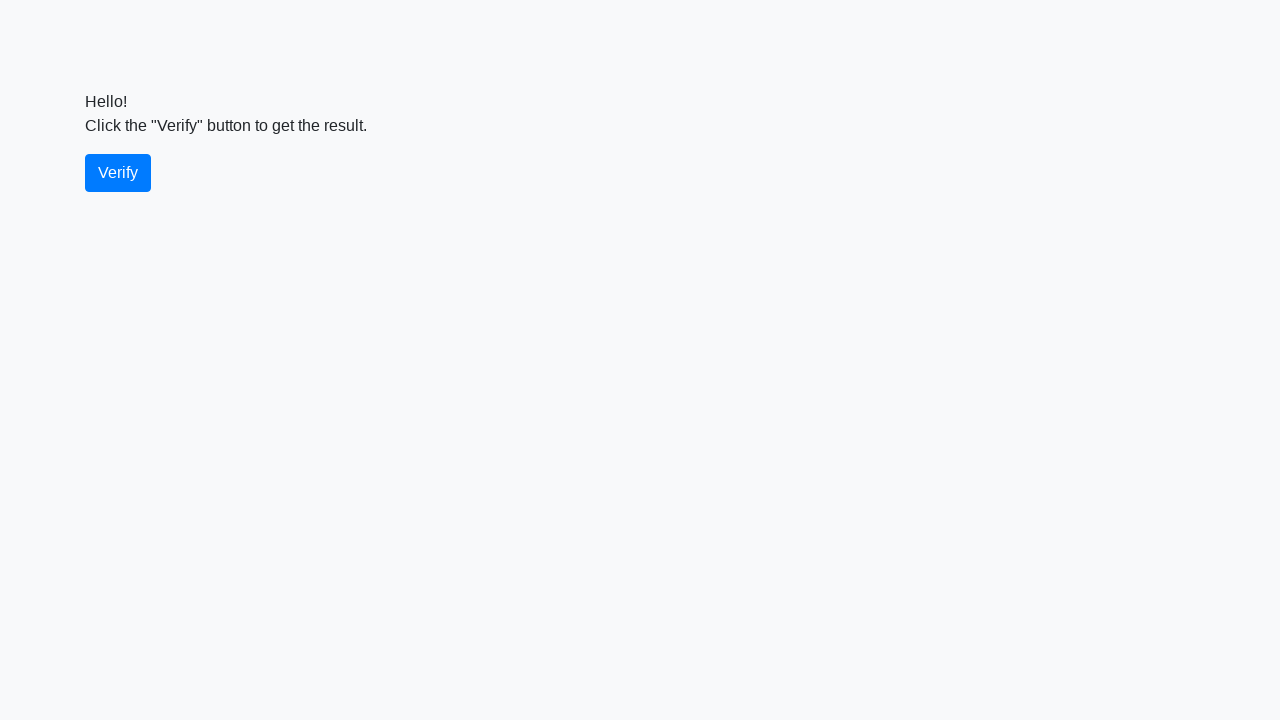

Clicked the verify button at (118, 173) on #verify
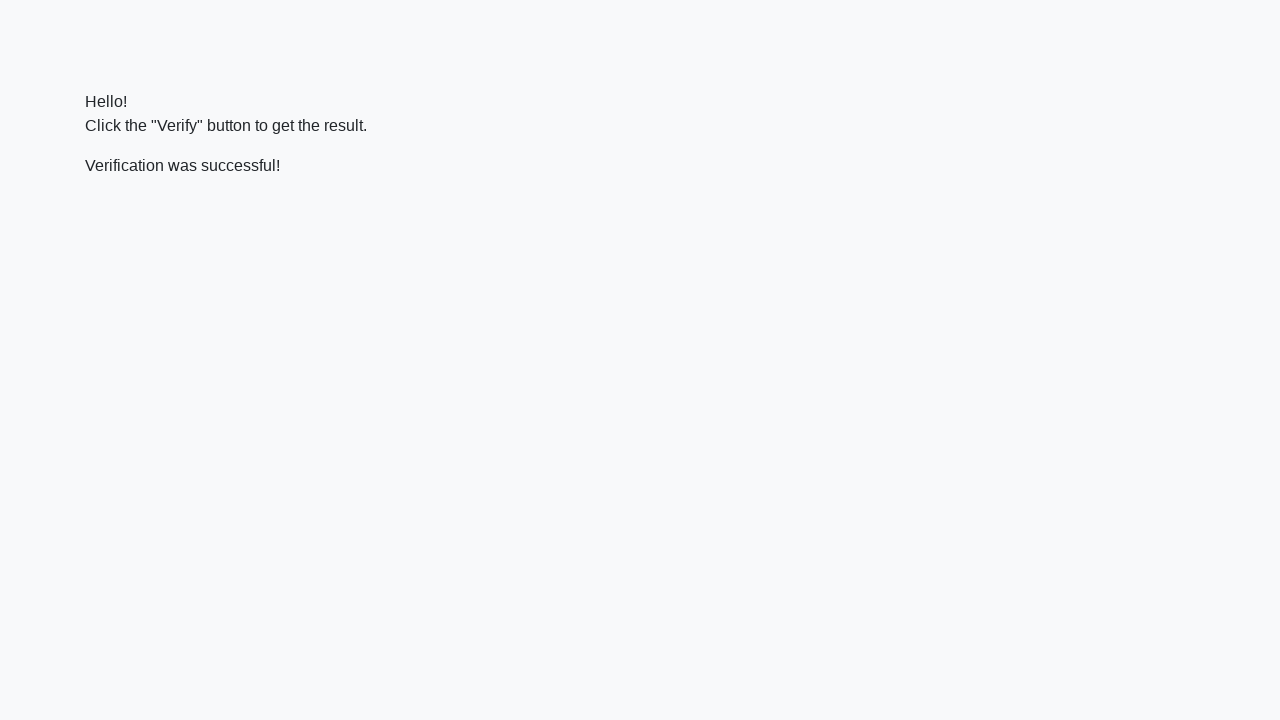

Waited for the success message to appear
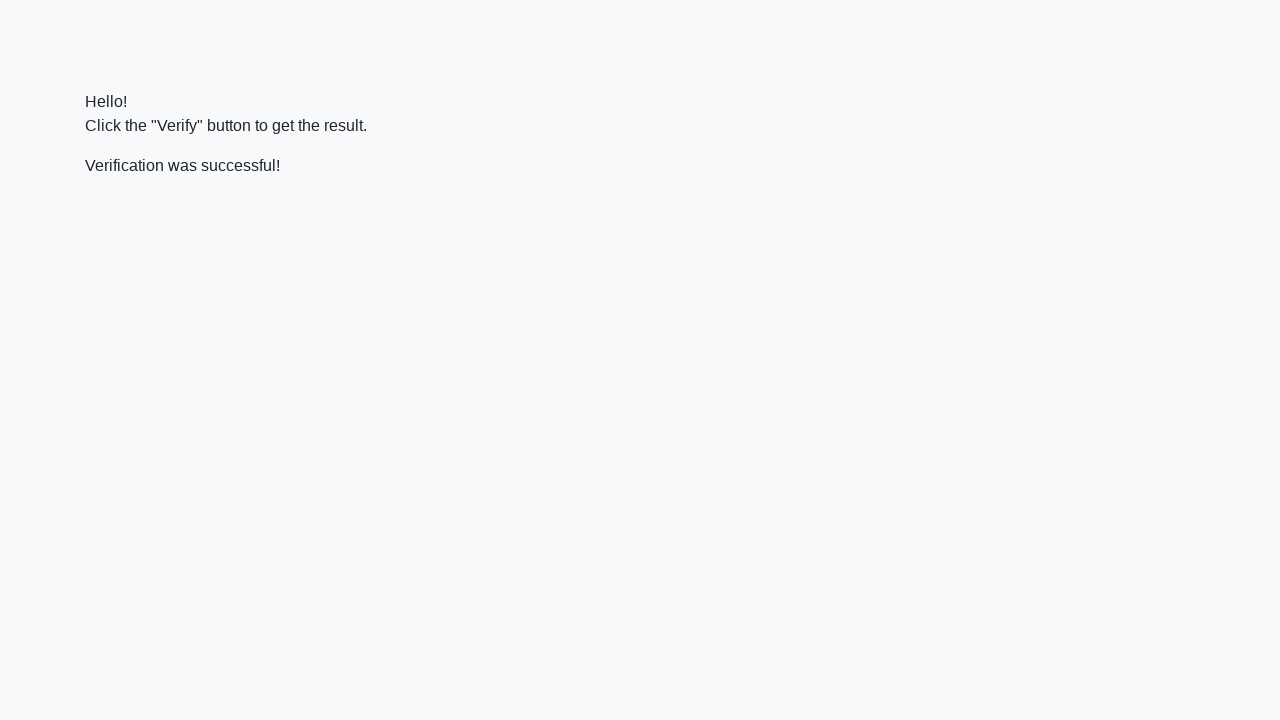

Verified that the success message contains 'successful'
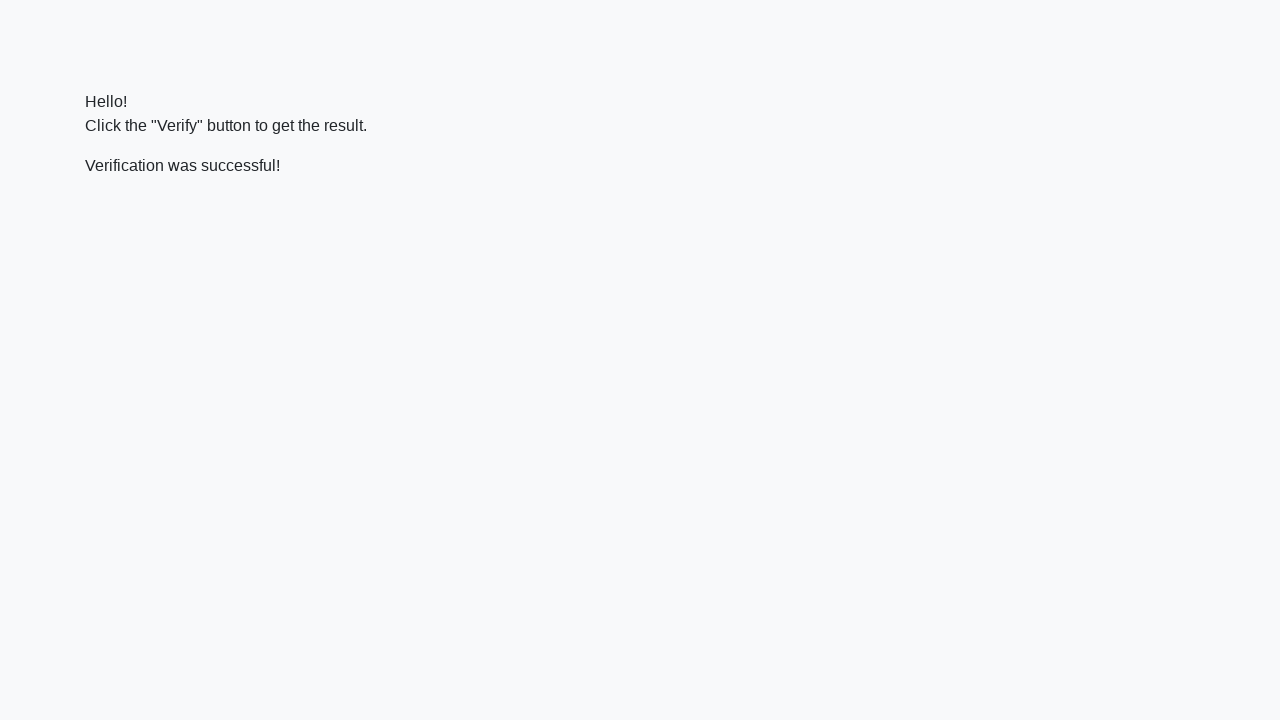

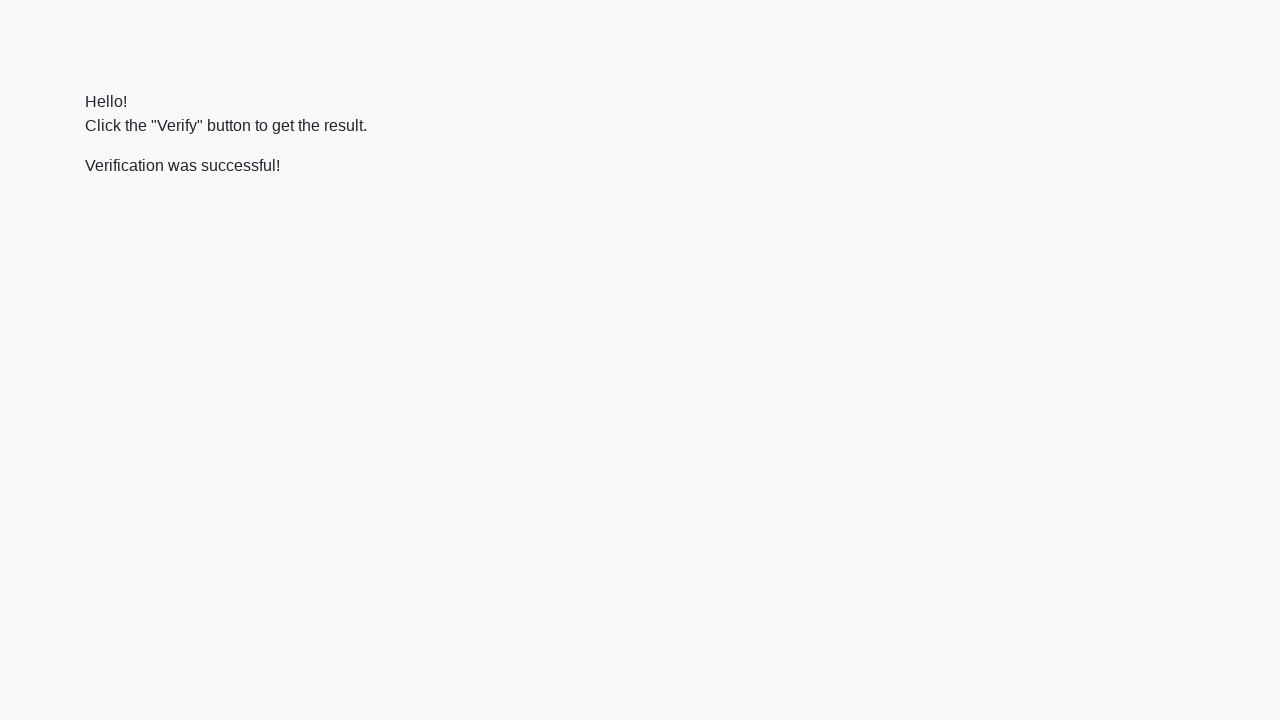